Simple test that navigates to the OTUS educational platform homepage and verifies it loads successfully

Starting URL: https://otus.ru/

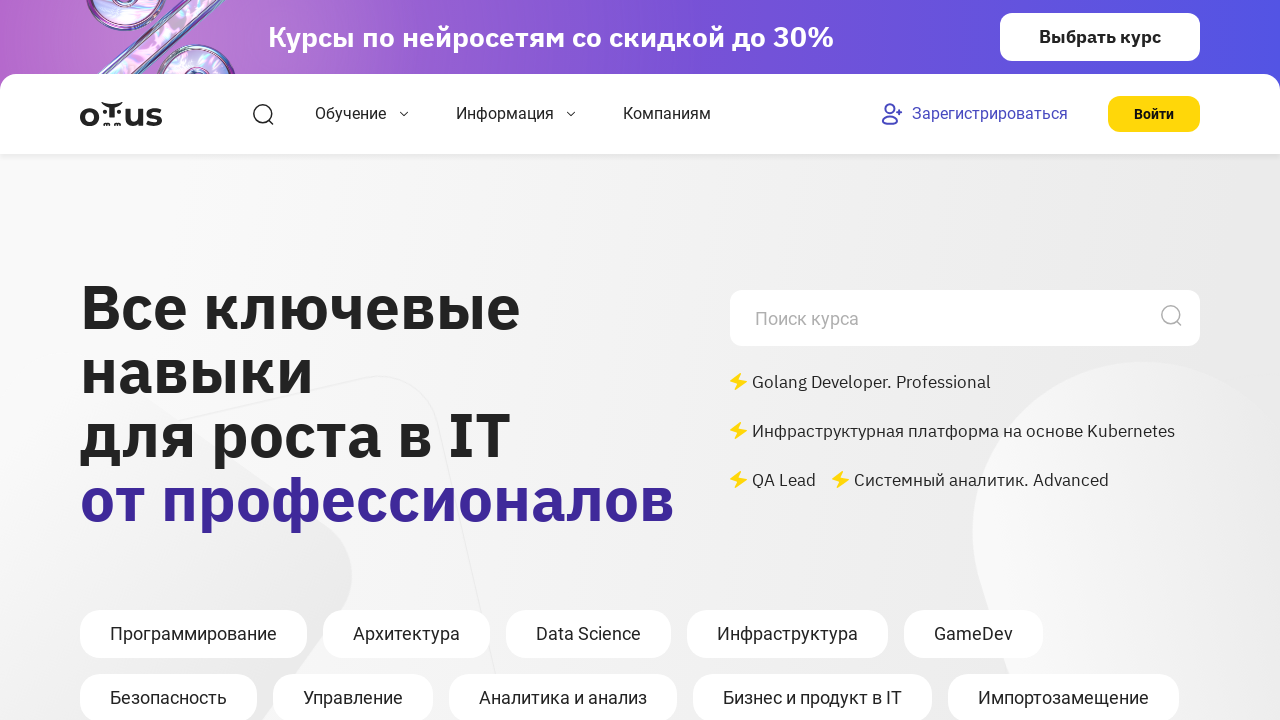

Navigated to OTUS educational platform homepage
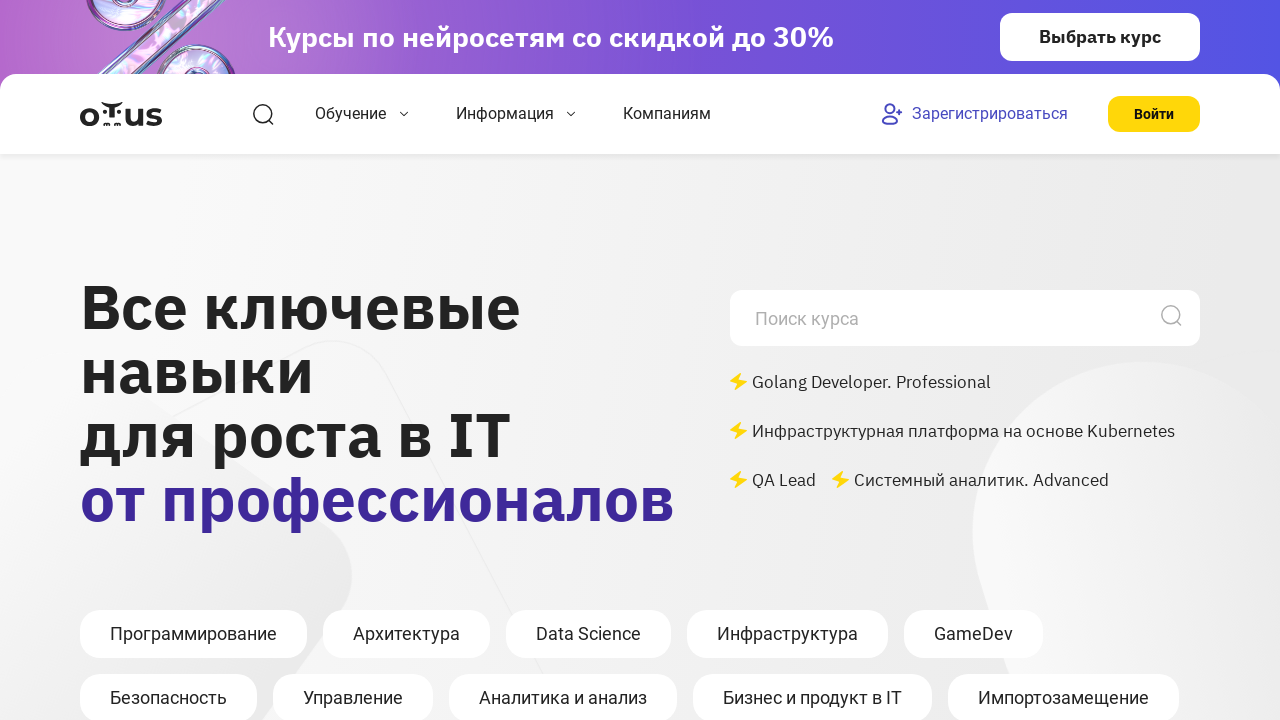

Page DOM content fully loaded
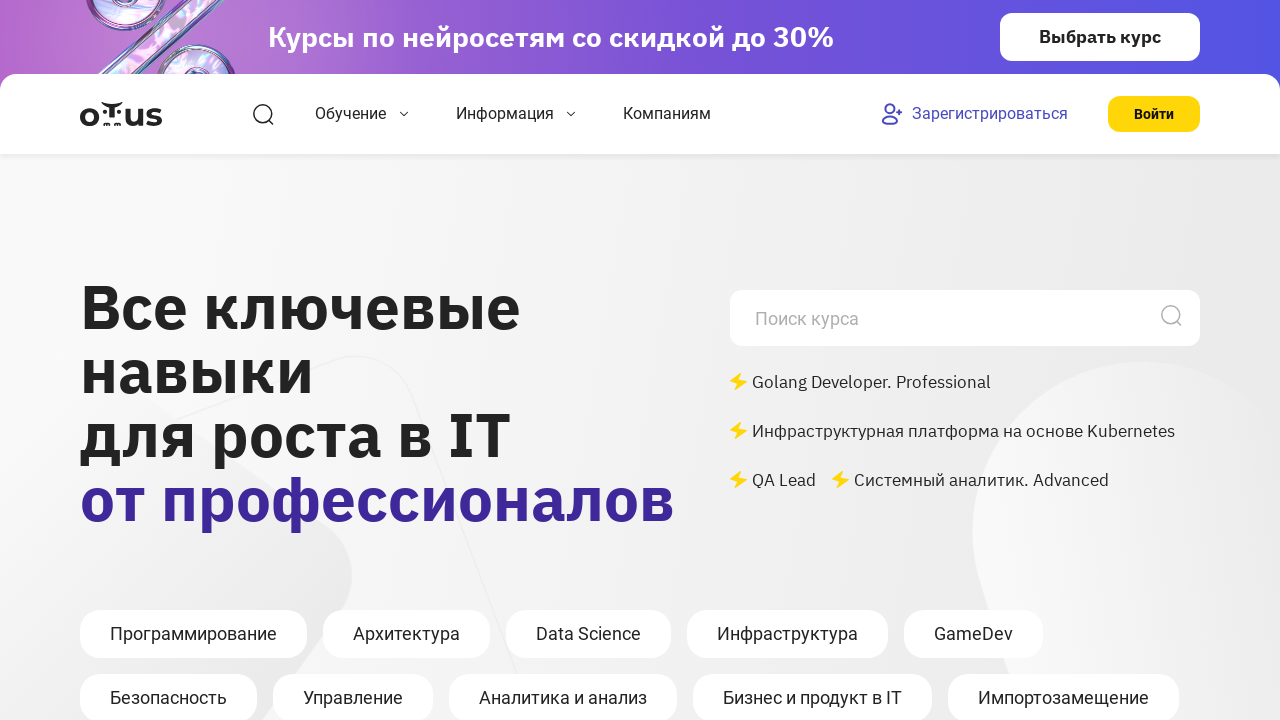

Body element is present, OTUS homepage loaded successfully
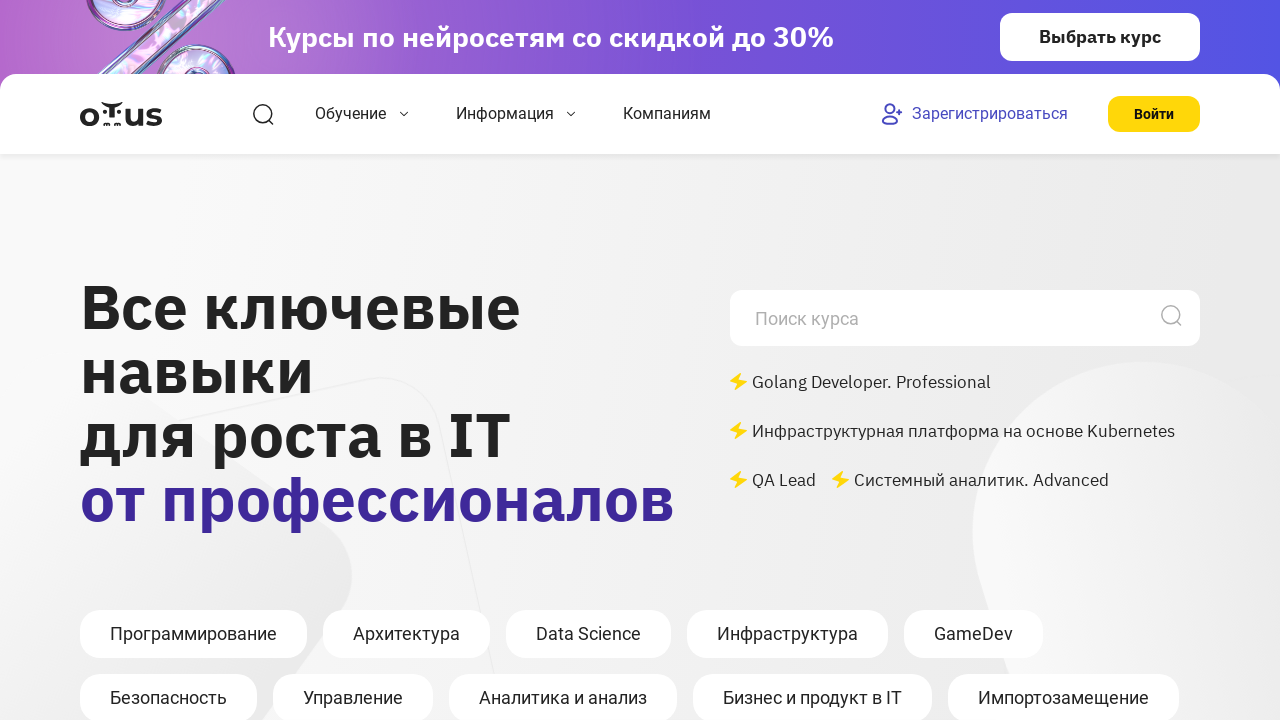

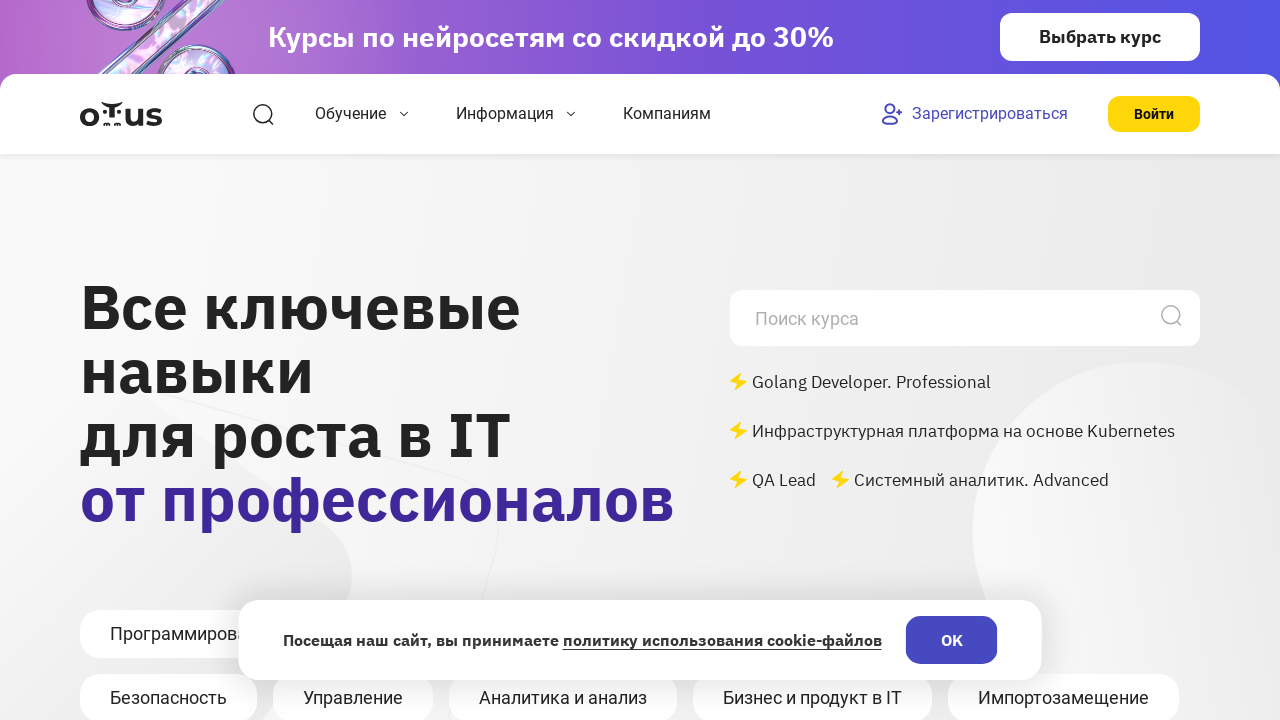